Tests calendar date selection by opening a date picker and selecting a specific date (28th) from the calendar widget

Starting URL: http://seleniumpractise.blogspot.com/2016/08/how-to-handle-calendar-in-selenium.html

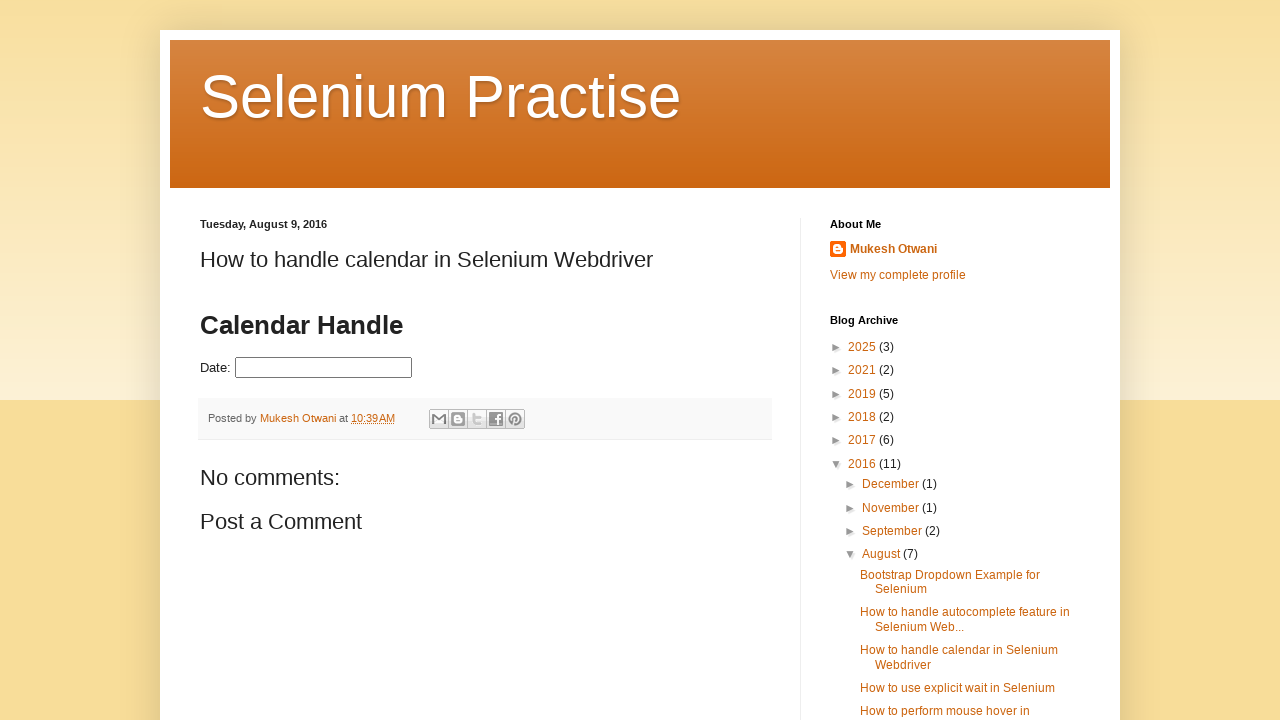

Clicked on date picker to open calendar widget at (324, 368) on #datepicker
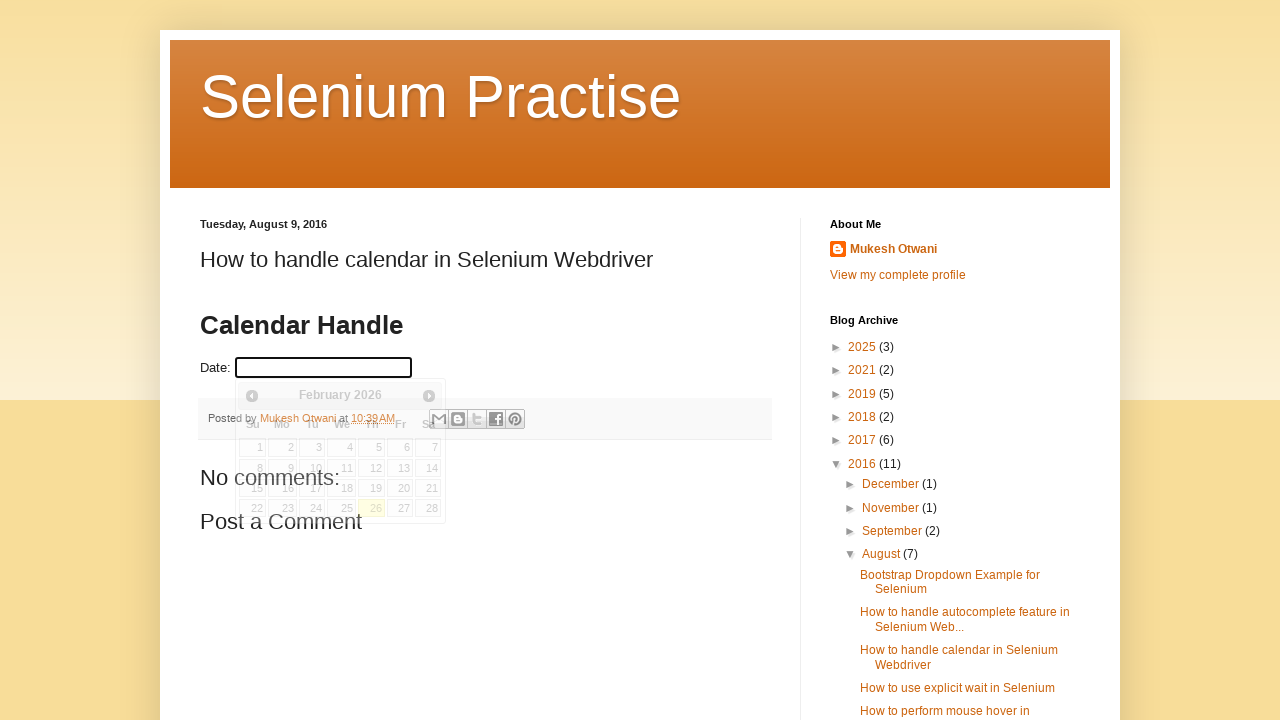

Calendar widget loaded and became visible
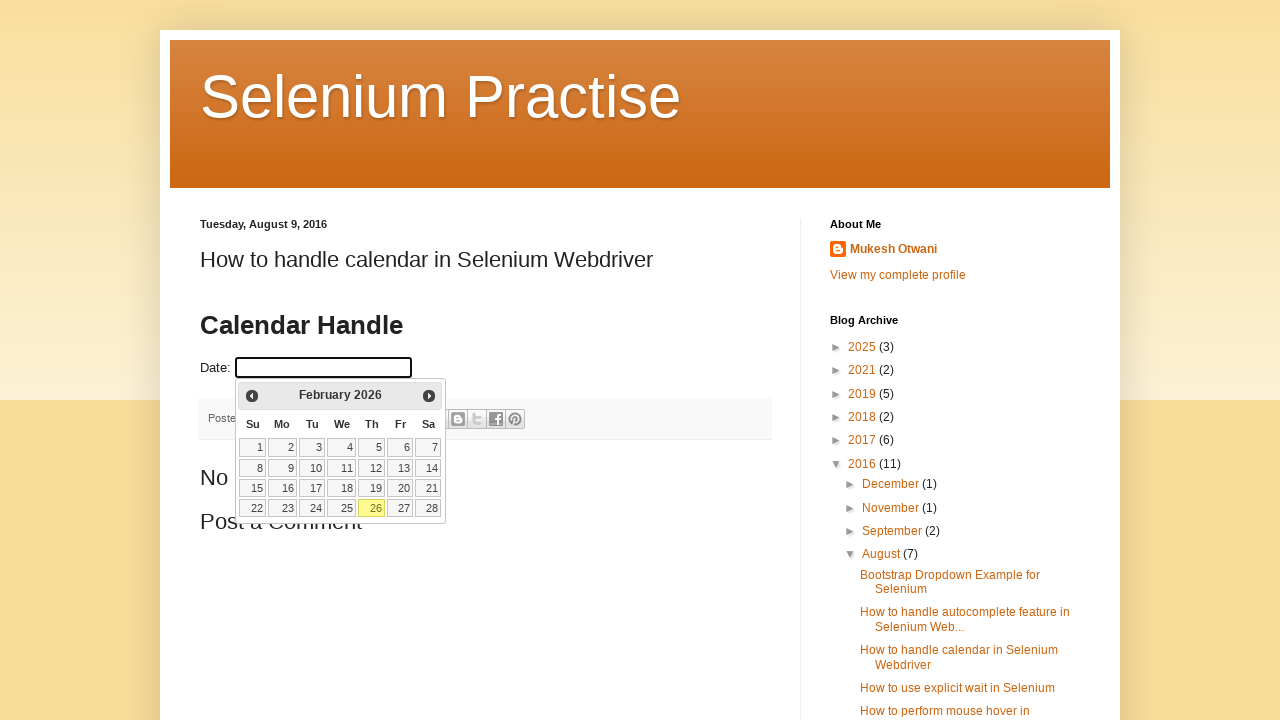

Located all date cells in the calendar table
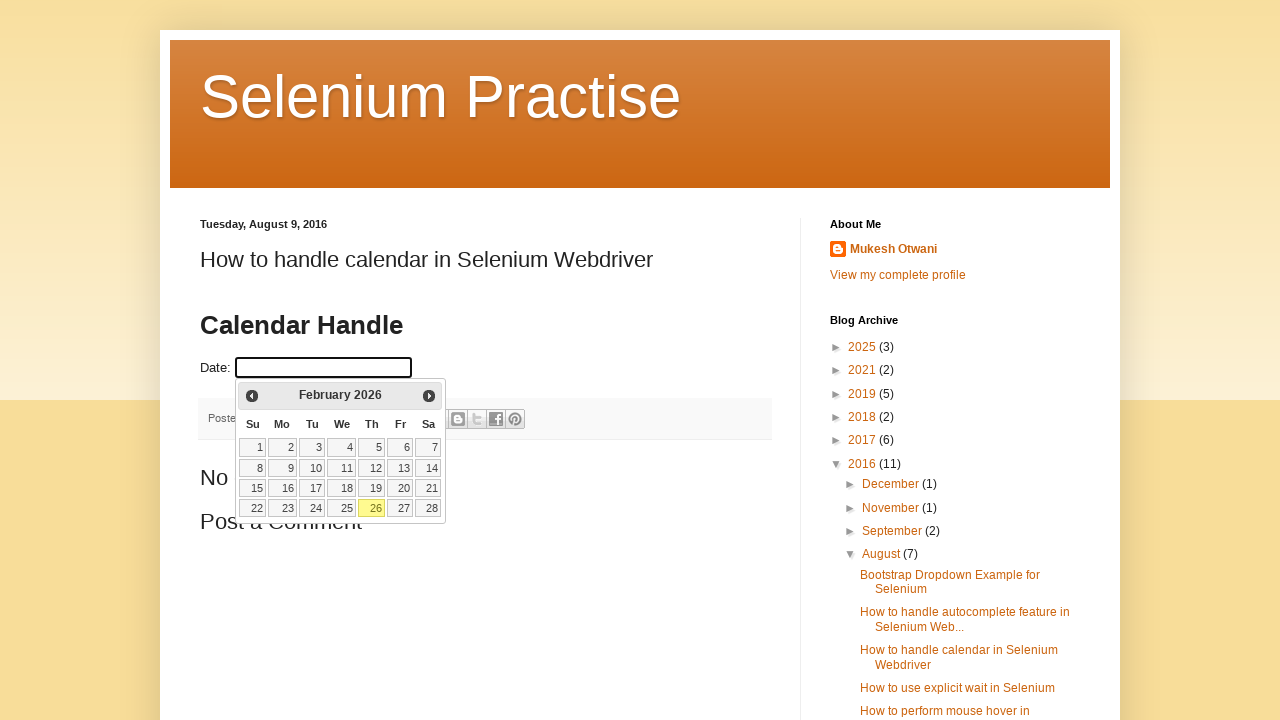

Selected date 28 from the calendar at (428, 508) on table.ui-datepicker-calendar td >> nth=27
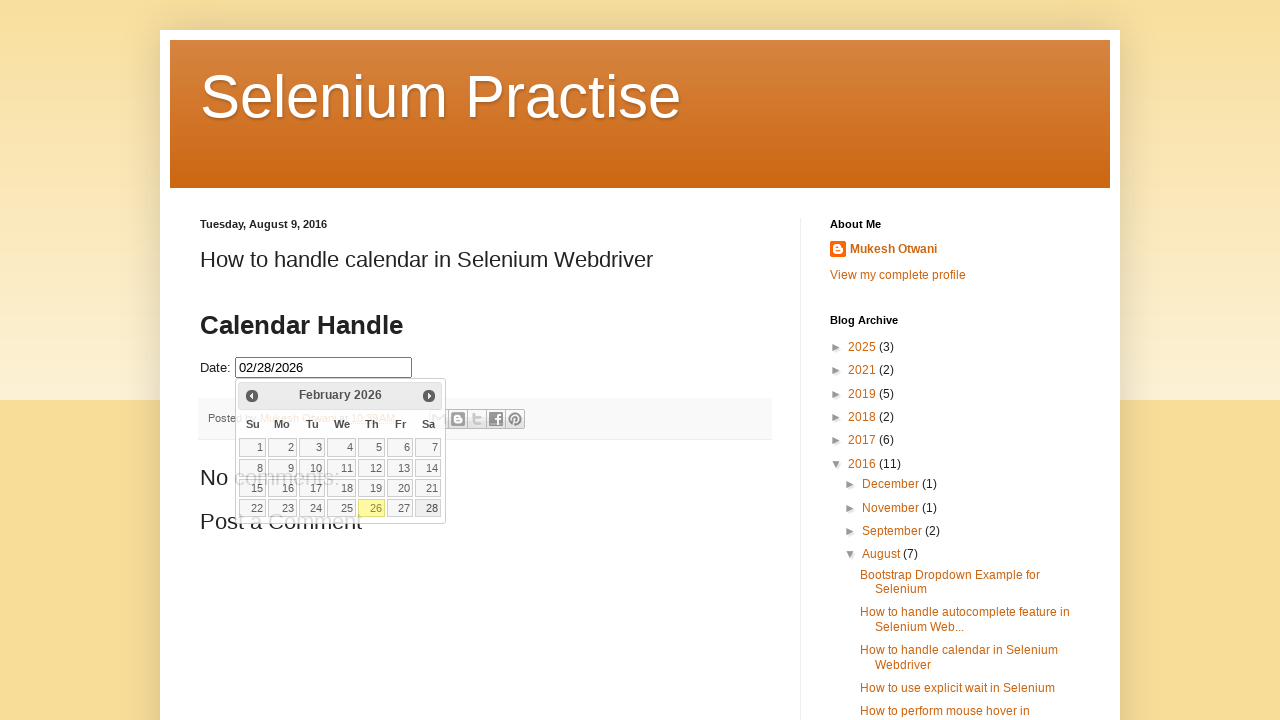

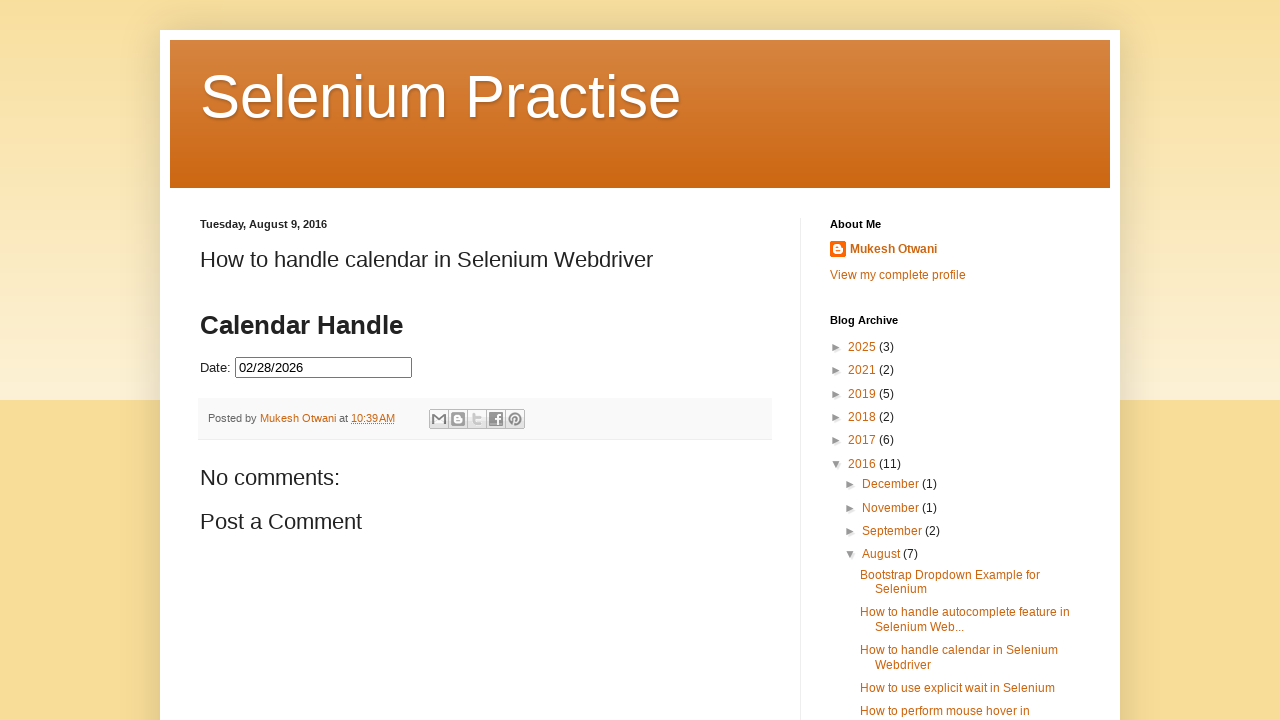